Tests dropdown selection functionality by selecting options from a state dropdown using label, value, and index methods, then verifies the dropdown contains expected state names.

Starting URL: https://freelance-learn-automation.vercel.app/signup

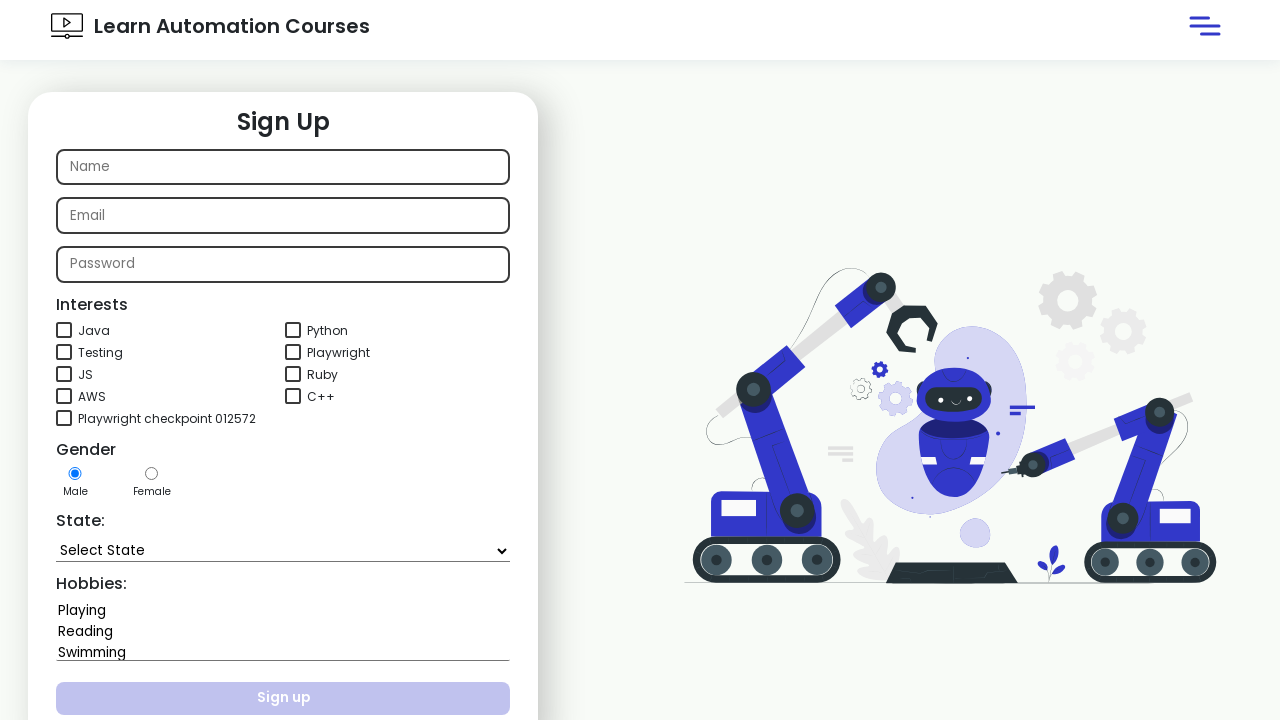

Selected 'Goa' from state dropdown by label on xpath=//select[@id='state']
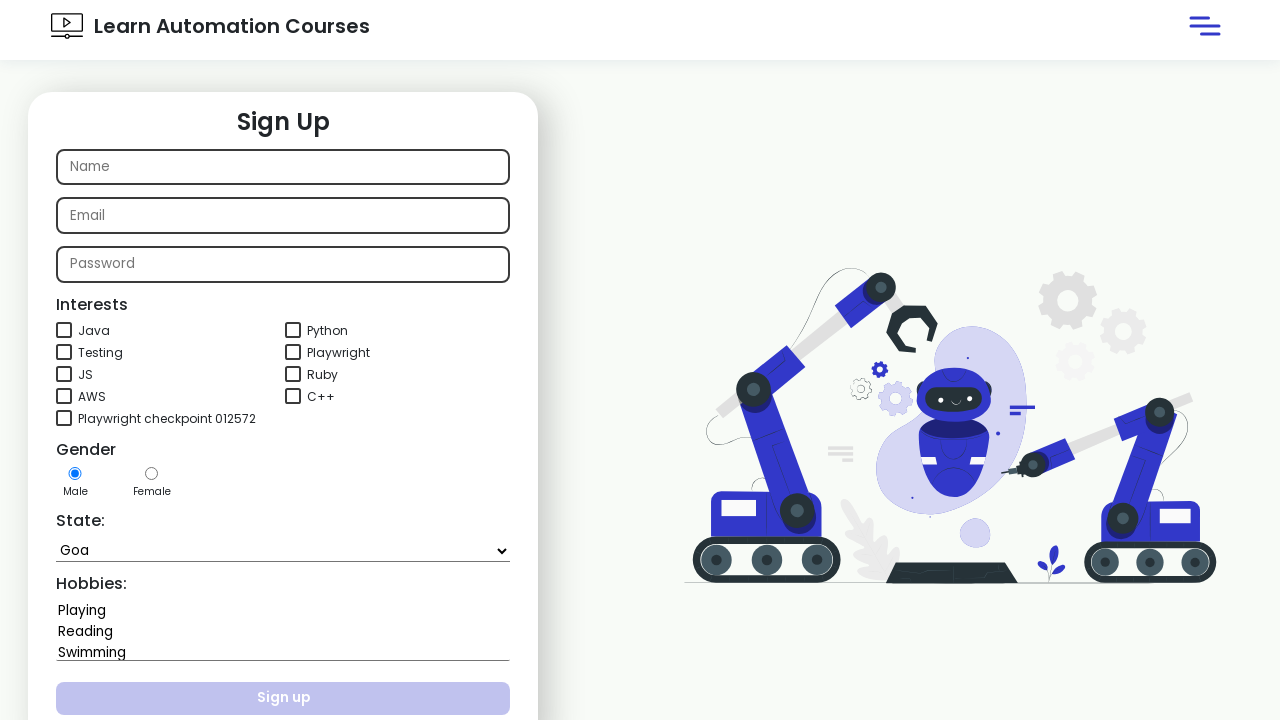

Selected 'Assam' from state dropdown by value on xpath=//select[@id='state']
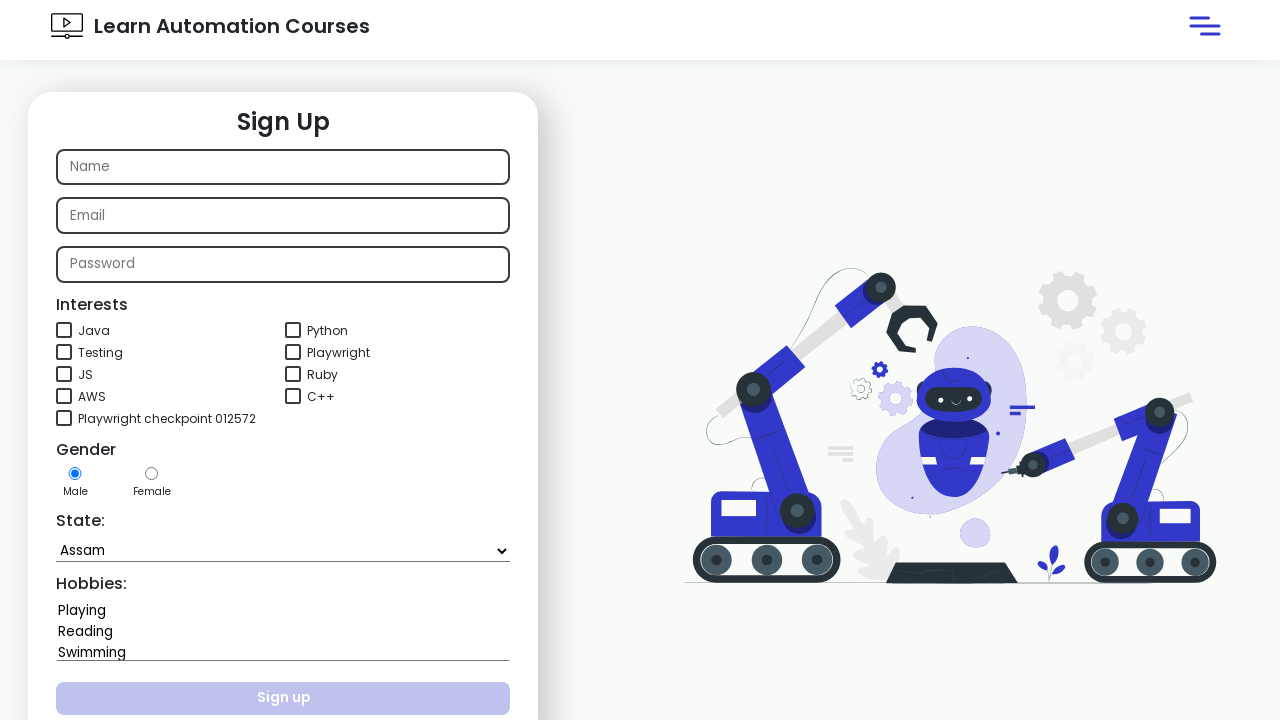

Selected state dropdown option at index 5 on xpath=//select[@id='state']
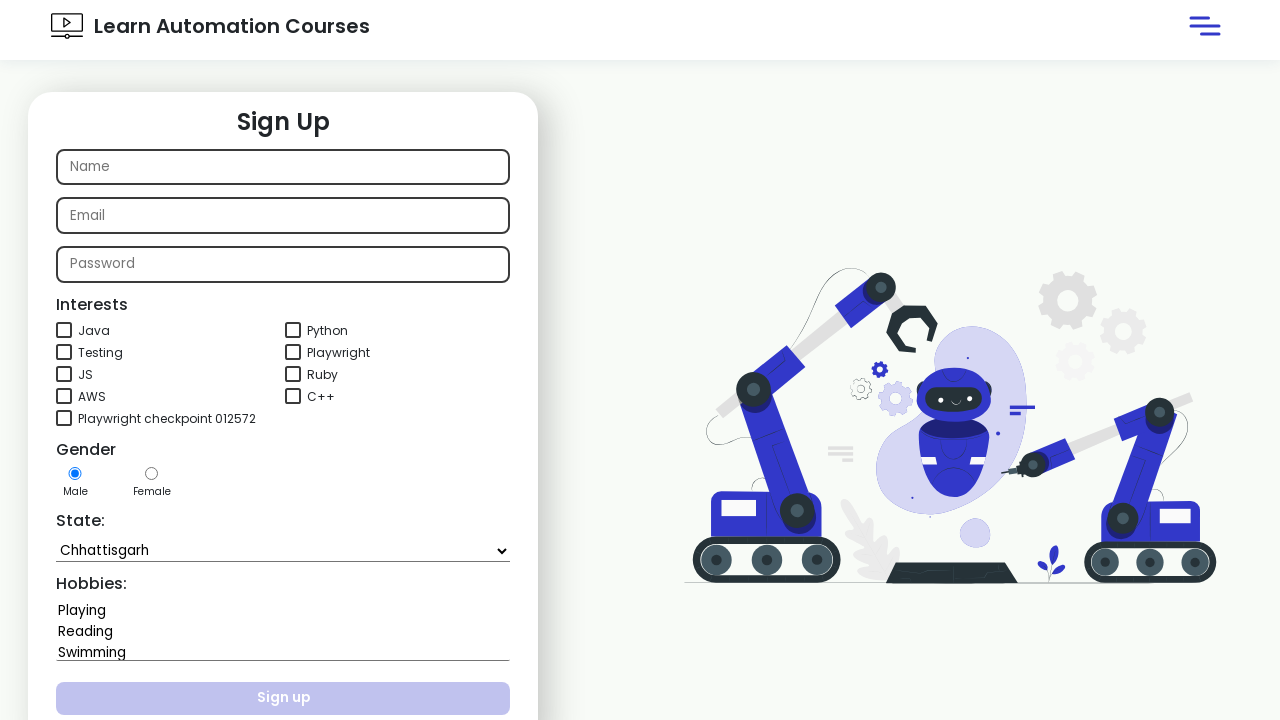

Retrieved state dropdown text content
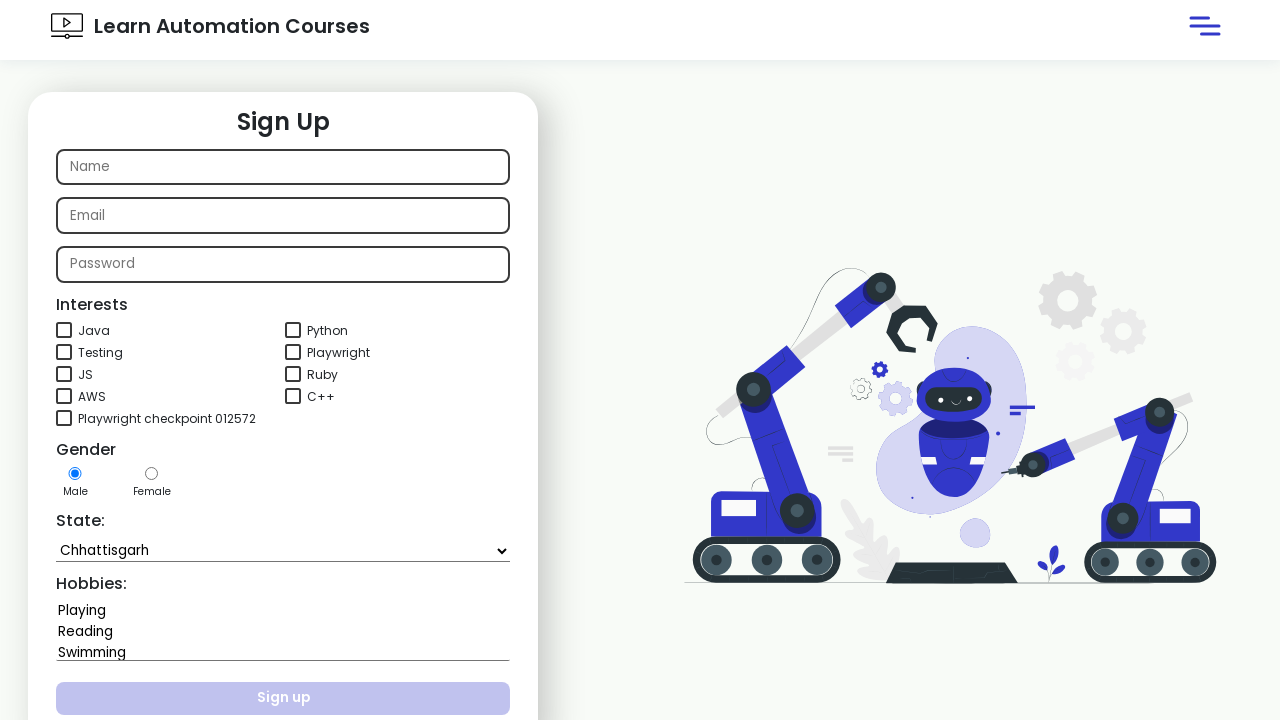

Verified dropdown contains 'Bengal' and 'Andaman'
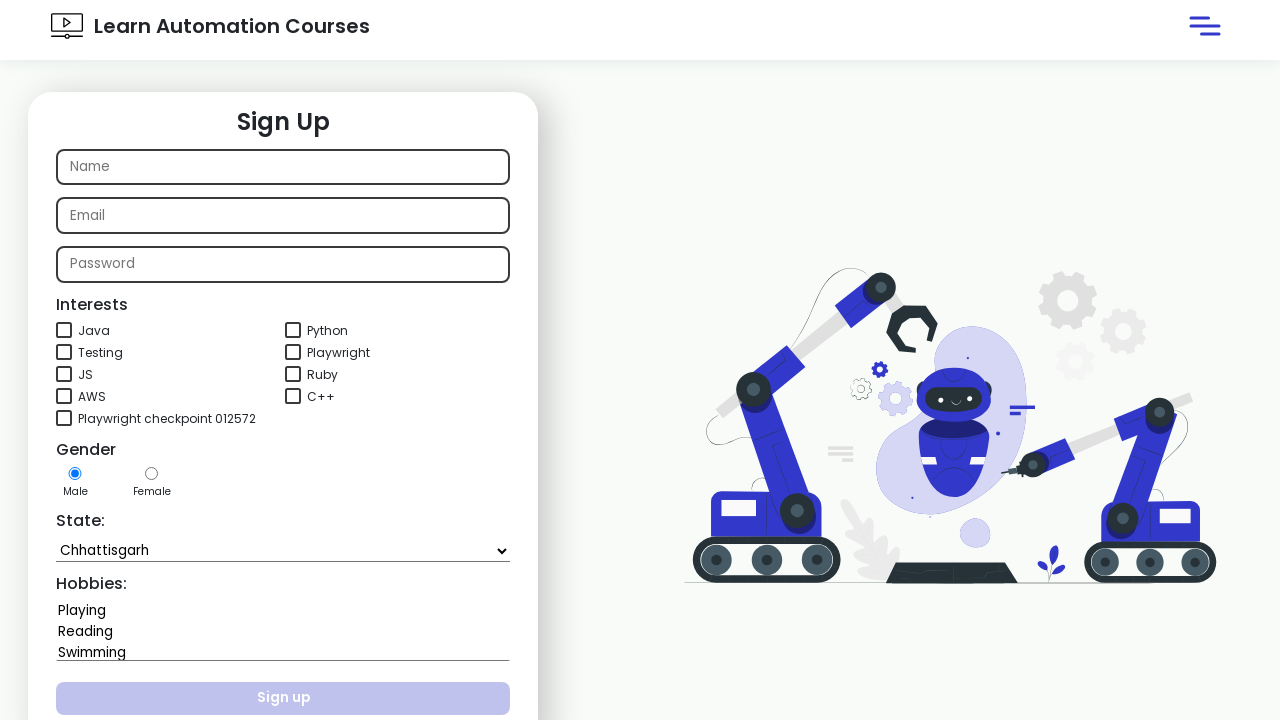

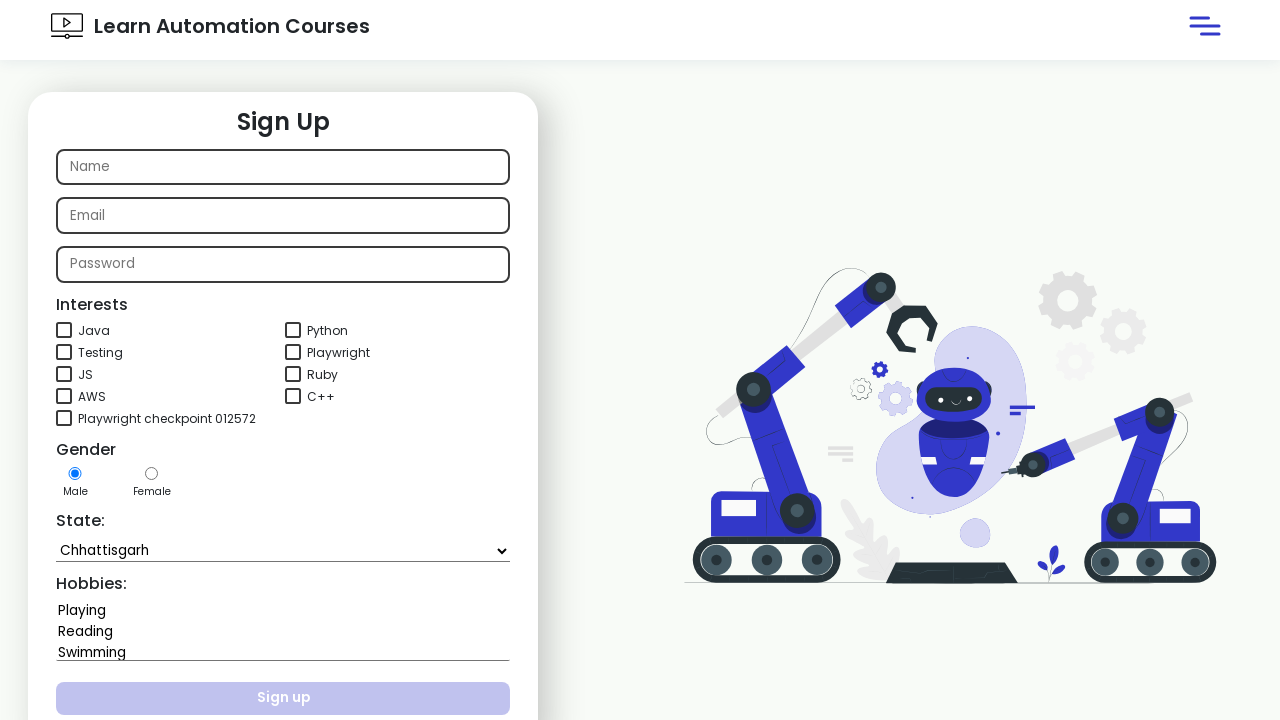